Tests checkbox functionality by navigating to the checkboxes page and checking all unchecked checkboxes

Starting URL: https://the-internet.herokuapp.com

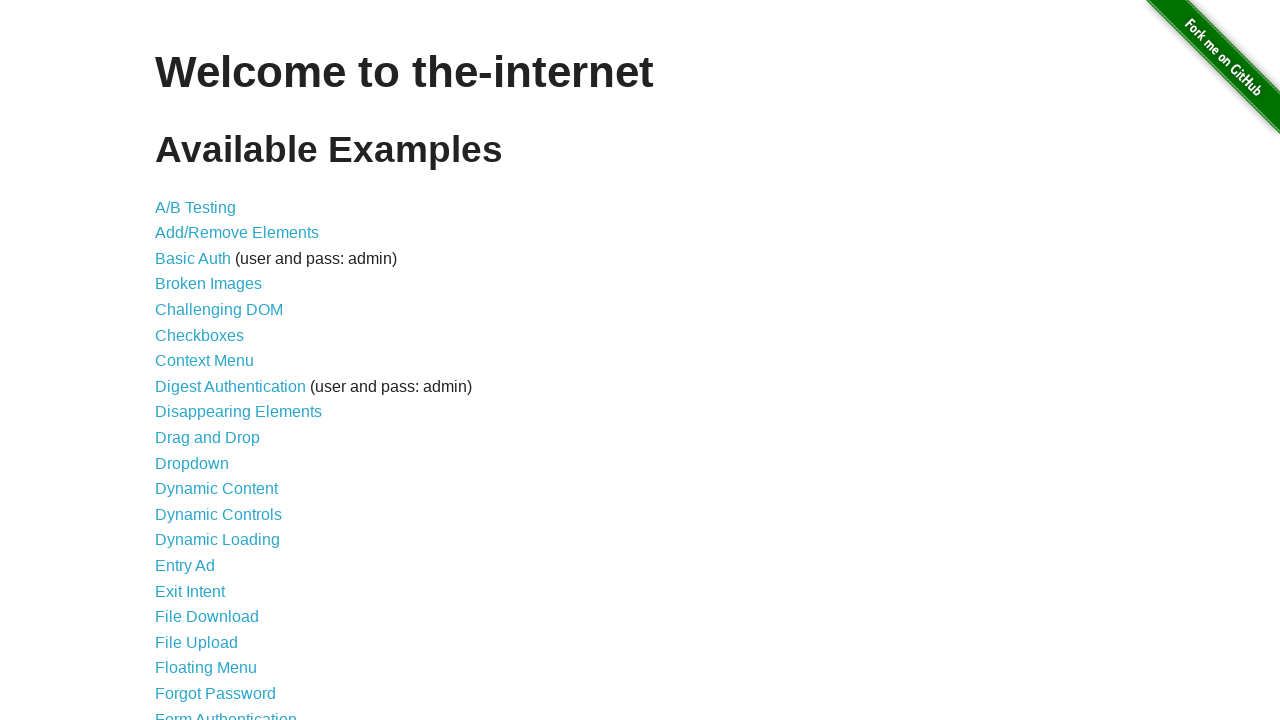

Clicked link to navigate to checkboxes page at (200, 335) on a[href='/checkboxes']
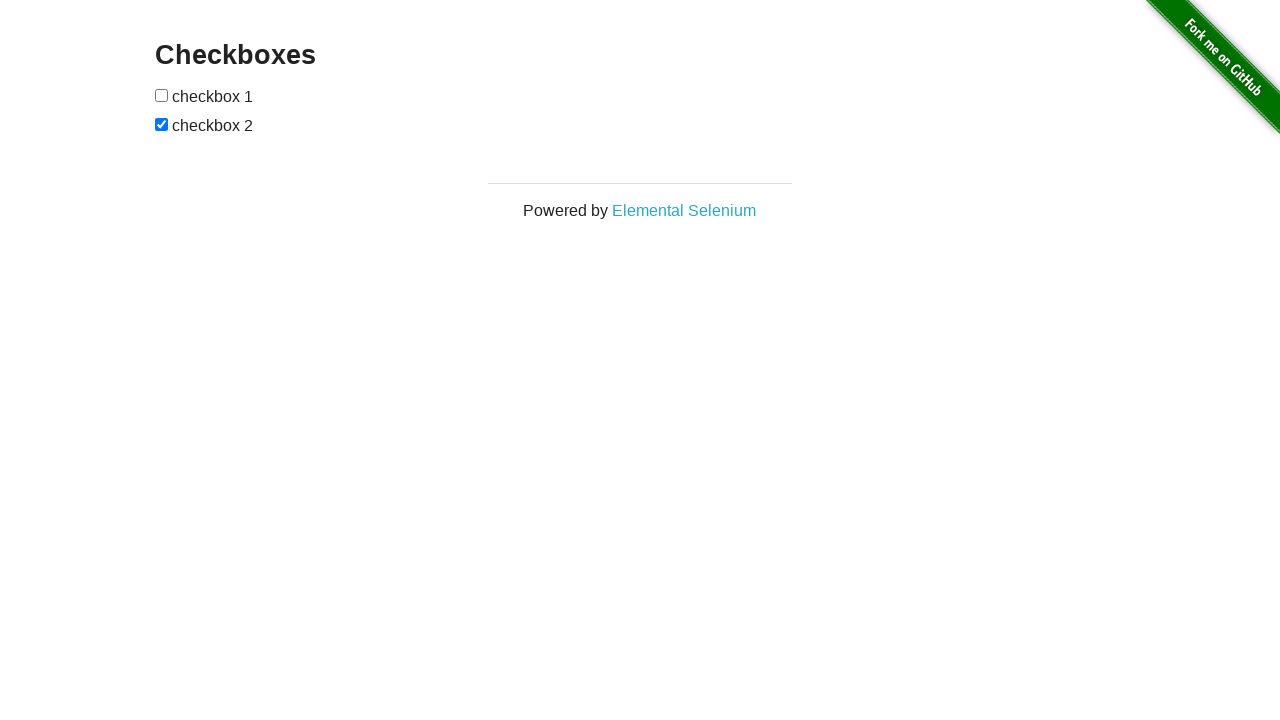

Retrieved all checkbox elements from the page
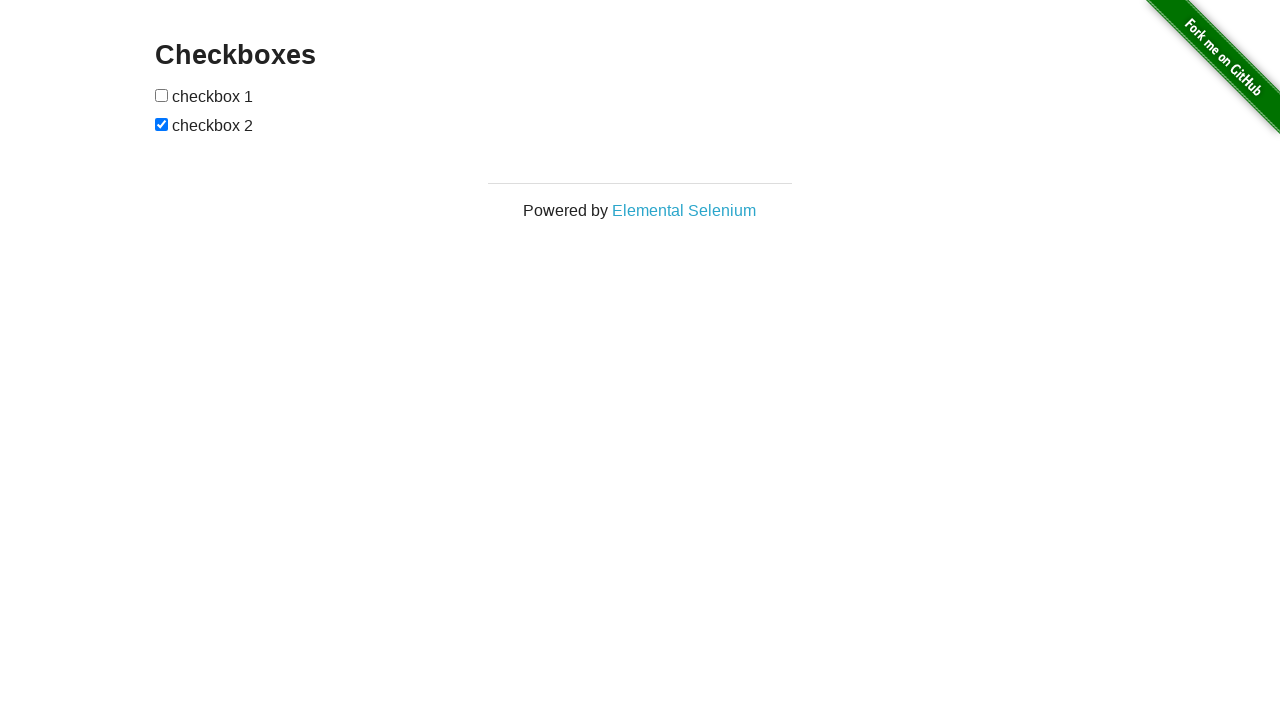

Checked unchecked checkbox 1 at (162, 95) on input[type='checkbox'] >> nth=0
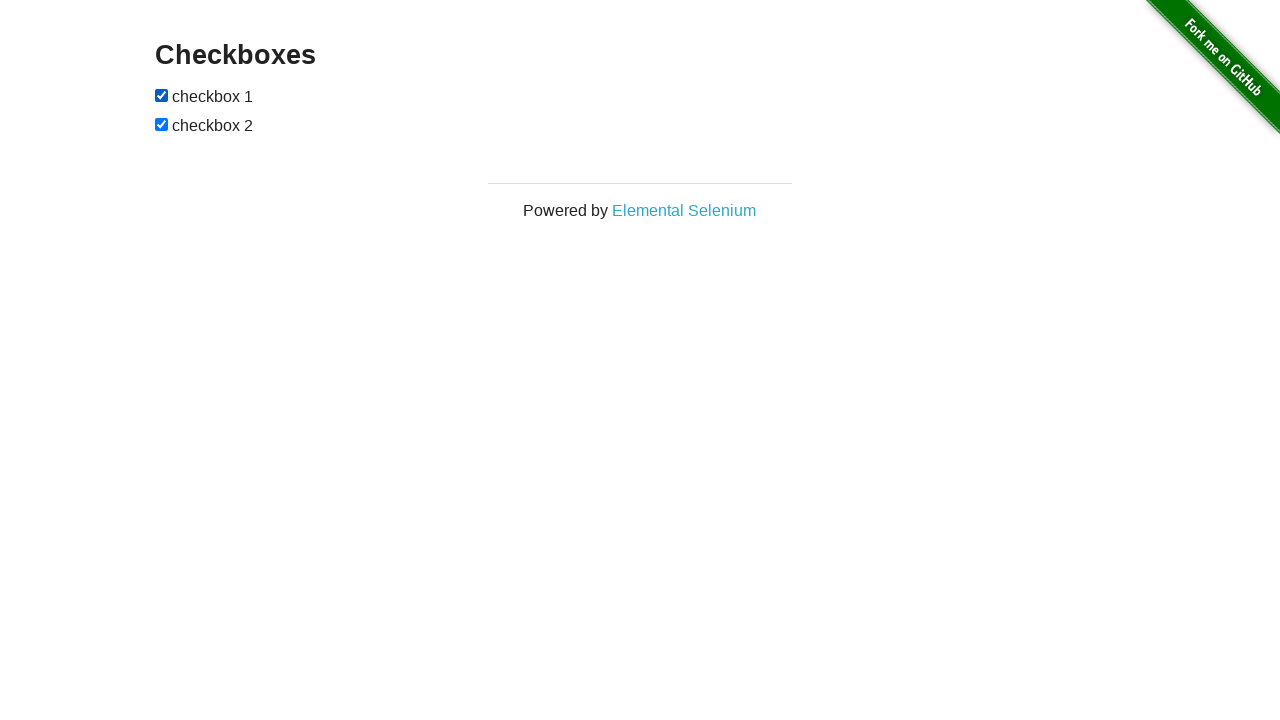

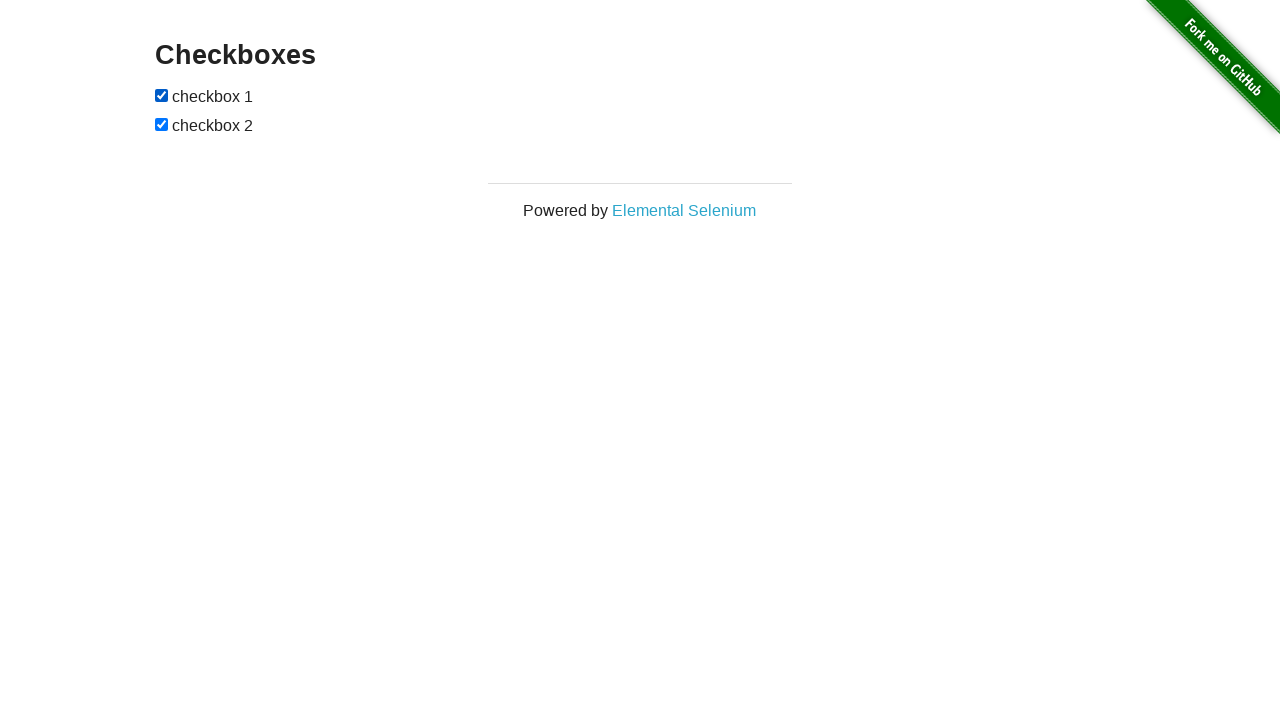